Navigates to Rediff.com homepage and verifies the page loads by checking that the title is accessible

Starting URL: http://rediff.com/

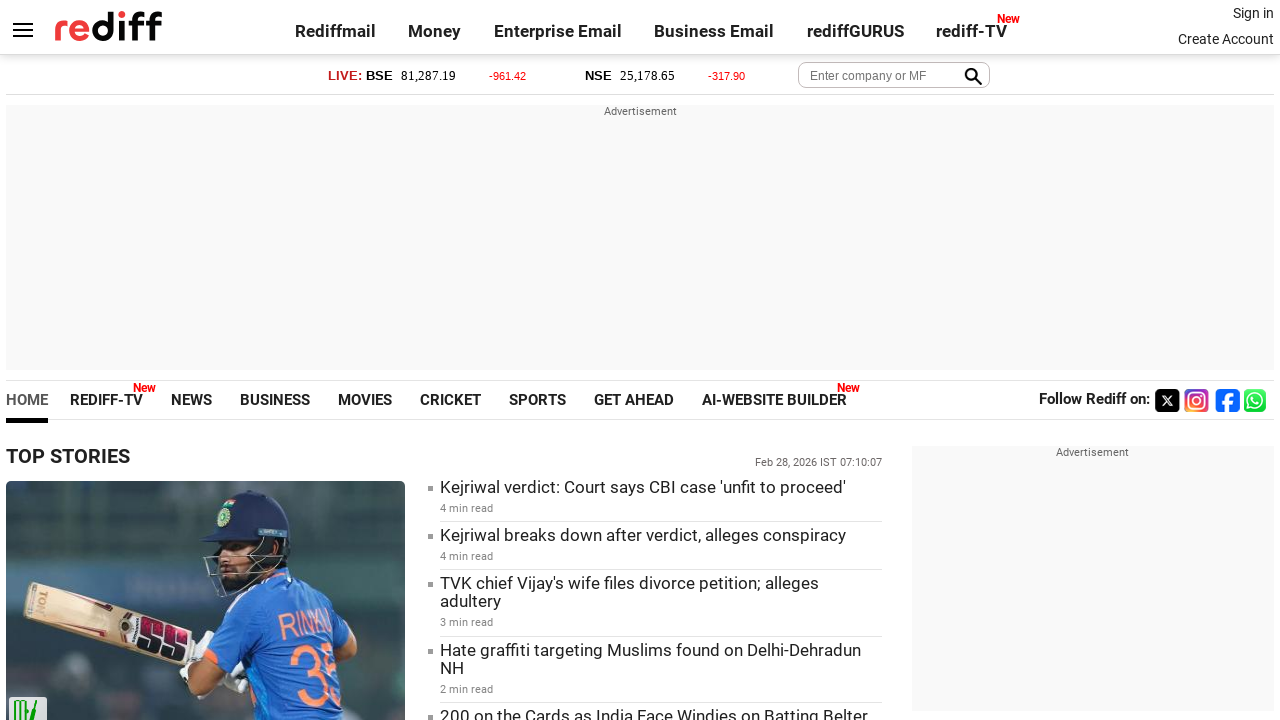

Navigated to Rediff.com homepage
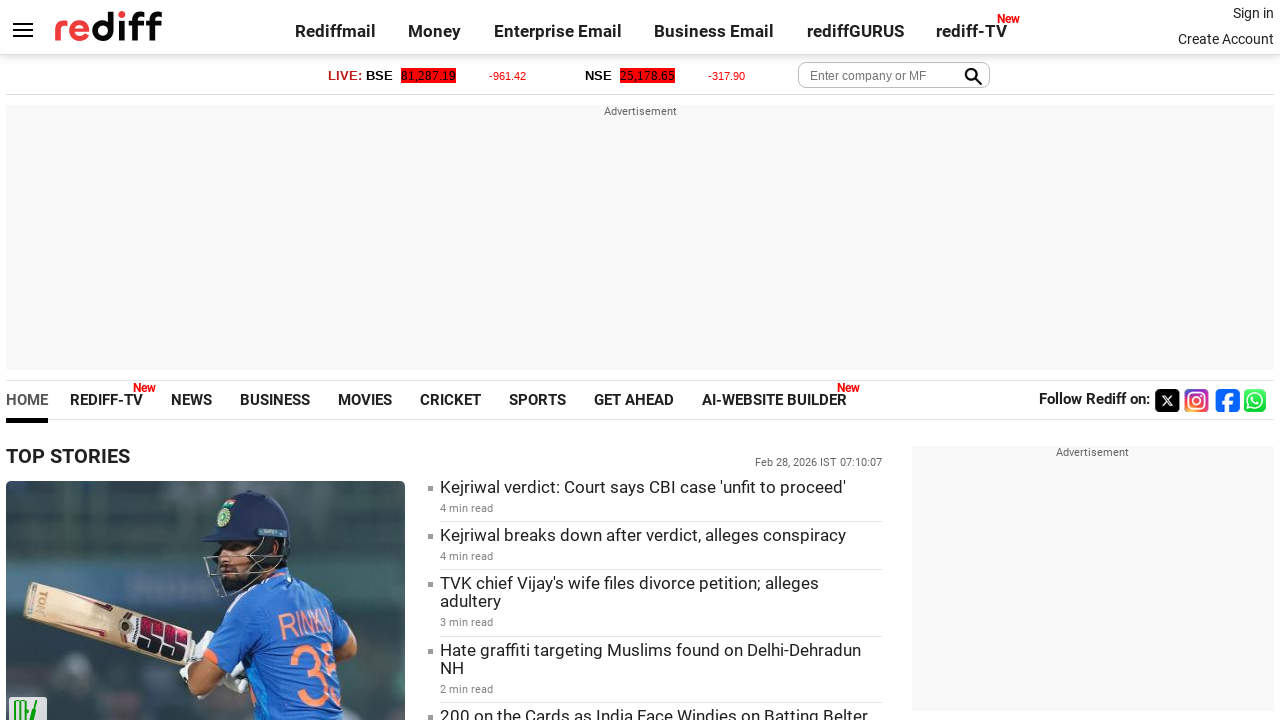

Page loaded and DOM content ready
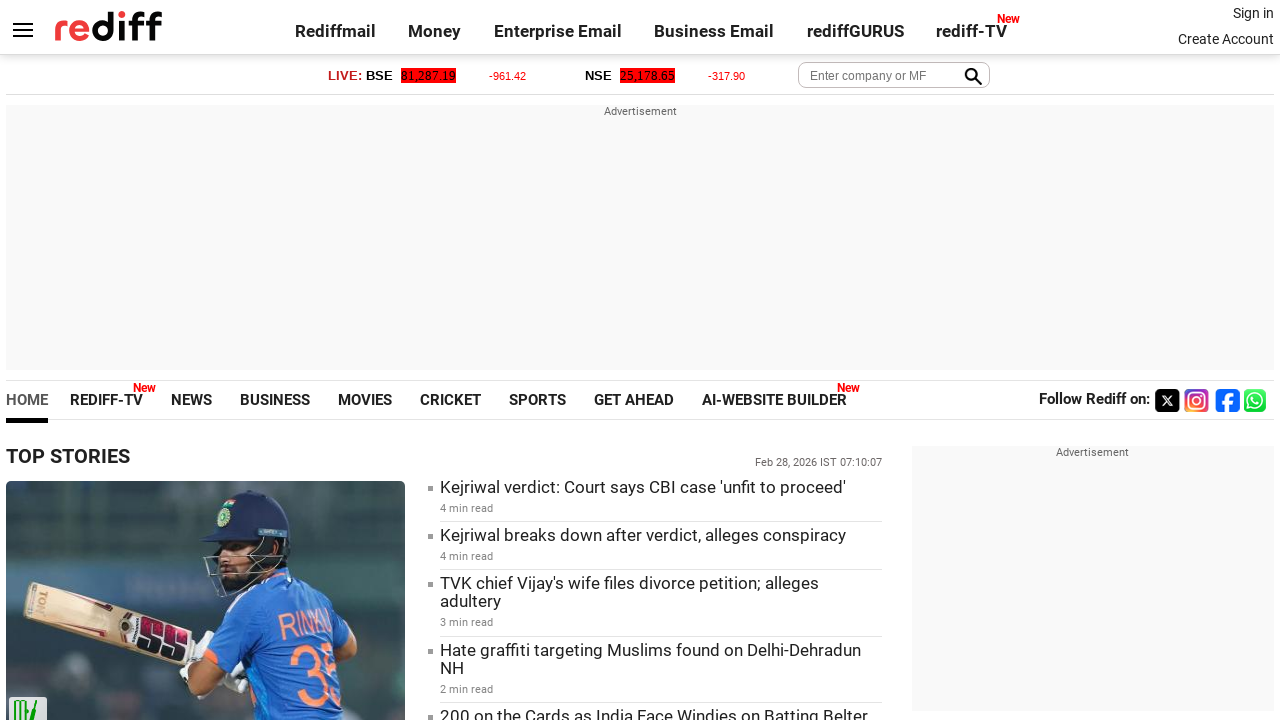

Verified page title is accessible
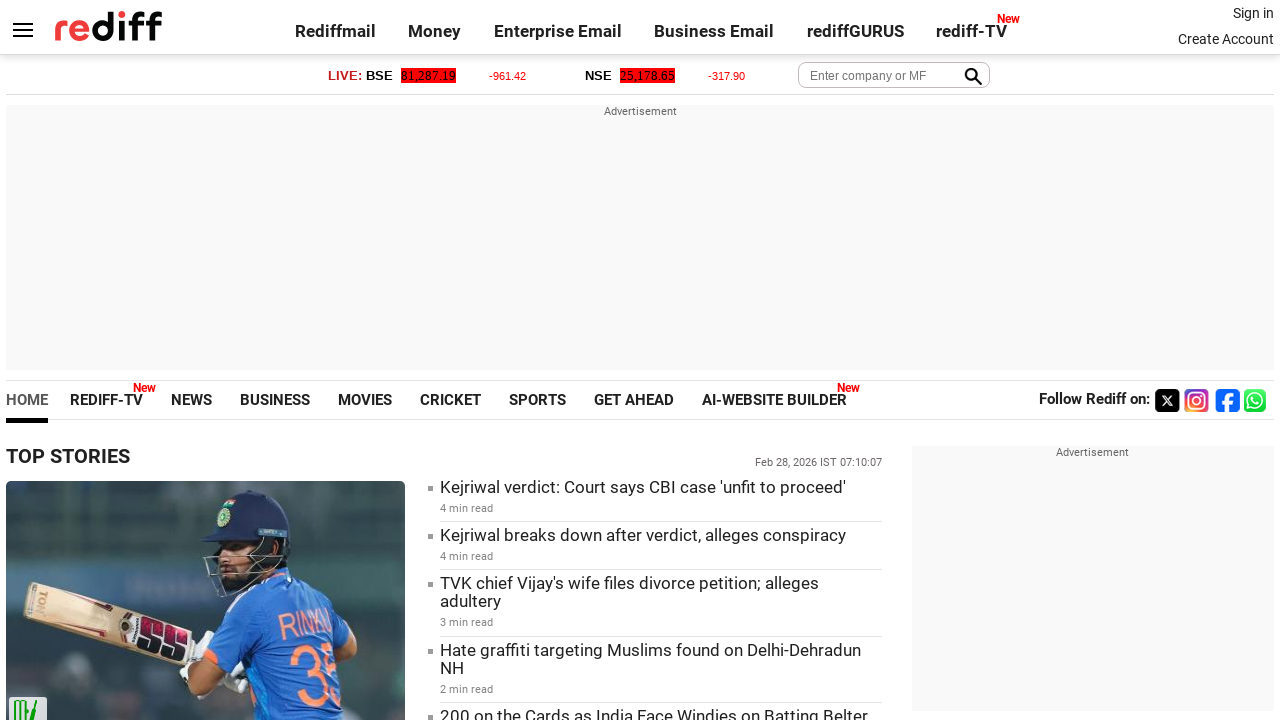

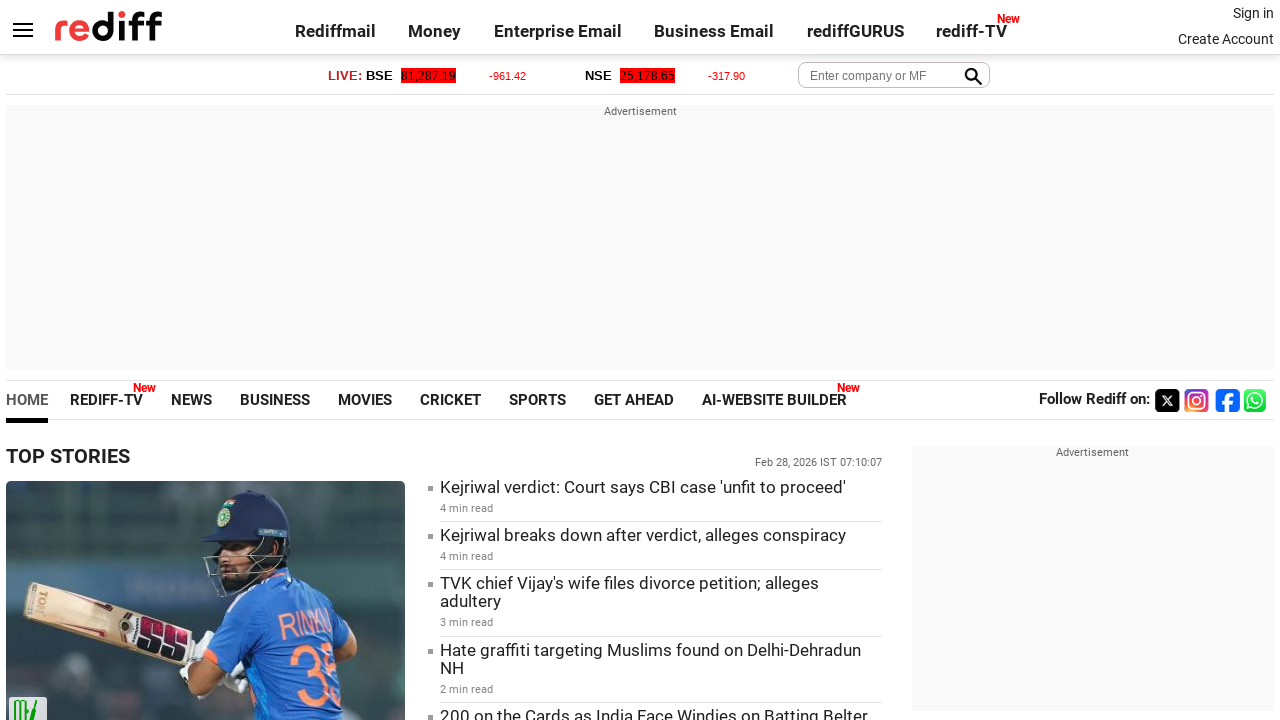